Tests checkbox interaction on a practice automation page by finding all checkboxes and clicking the one with value "option2"

Starting URL: https://rahulshettyacademy.com/AutomationPractice/

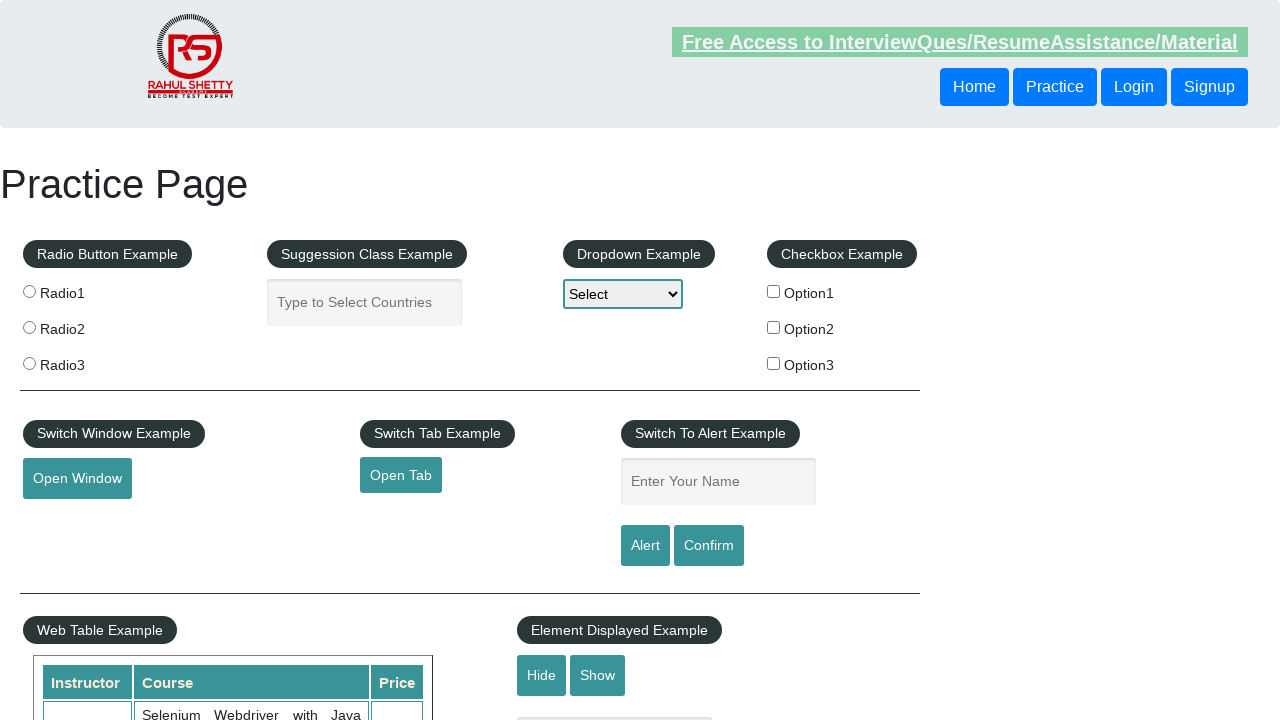

Waited for checkboxes to be present on the page
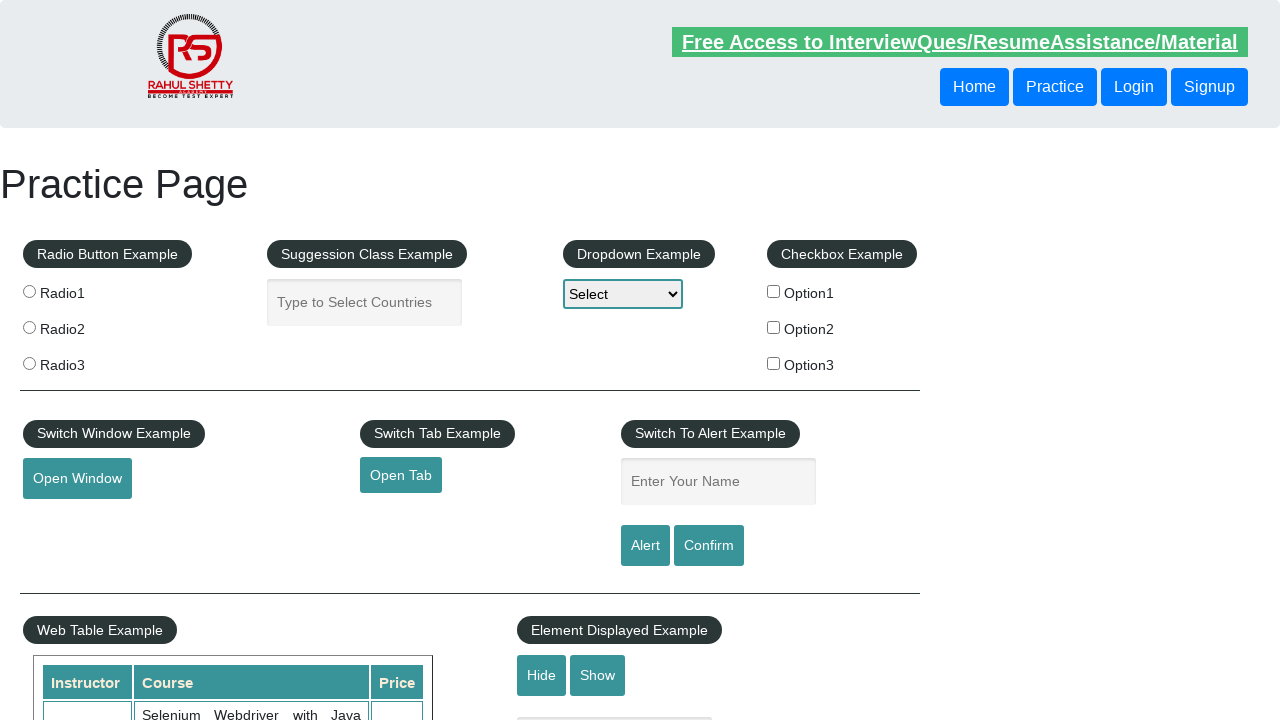

Located all checkbox elements on the page
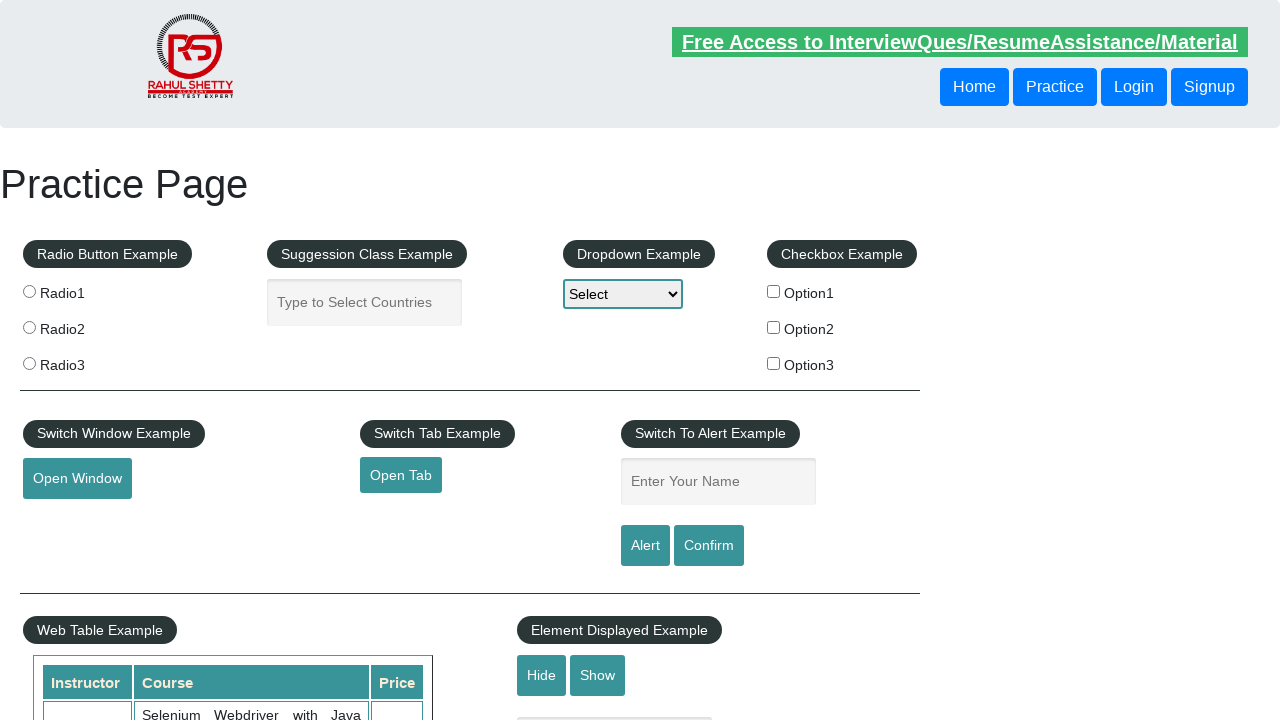

Retrieved count of checkboxes: 3 checkboxes found
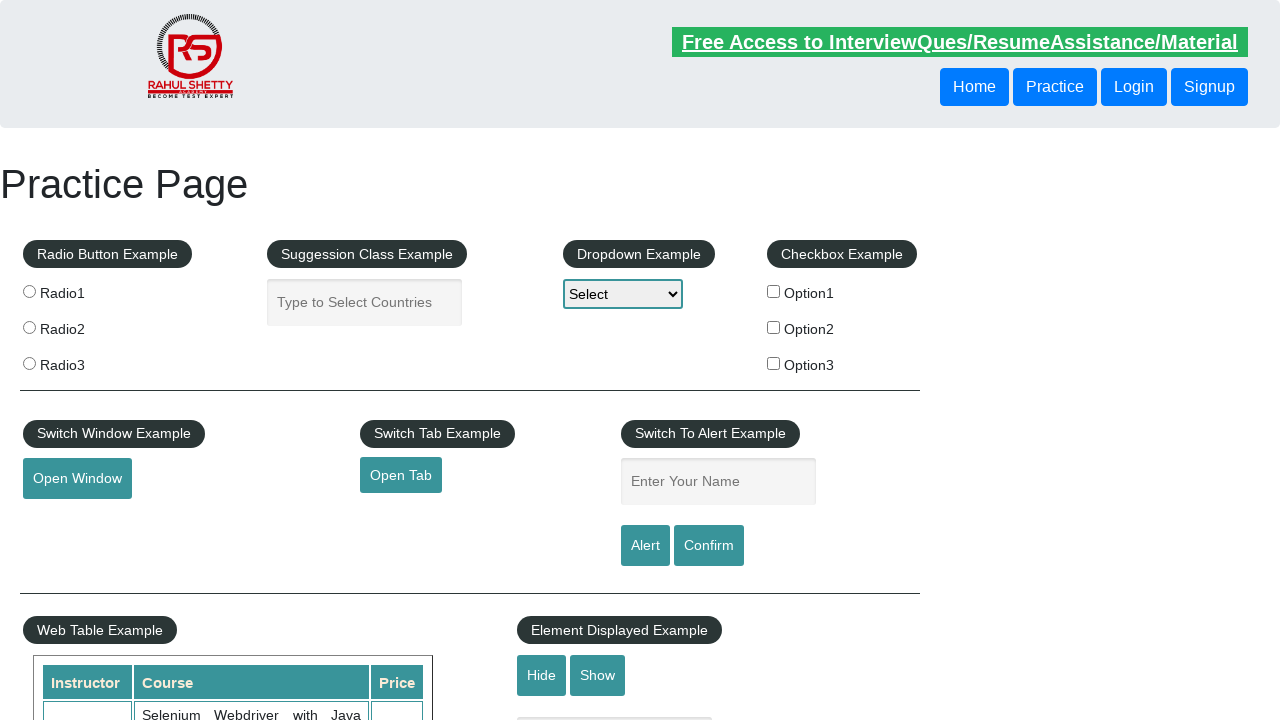

Accessed checkbox at index 0
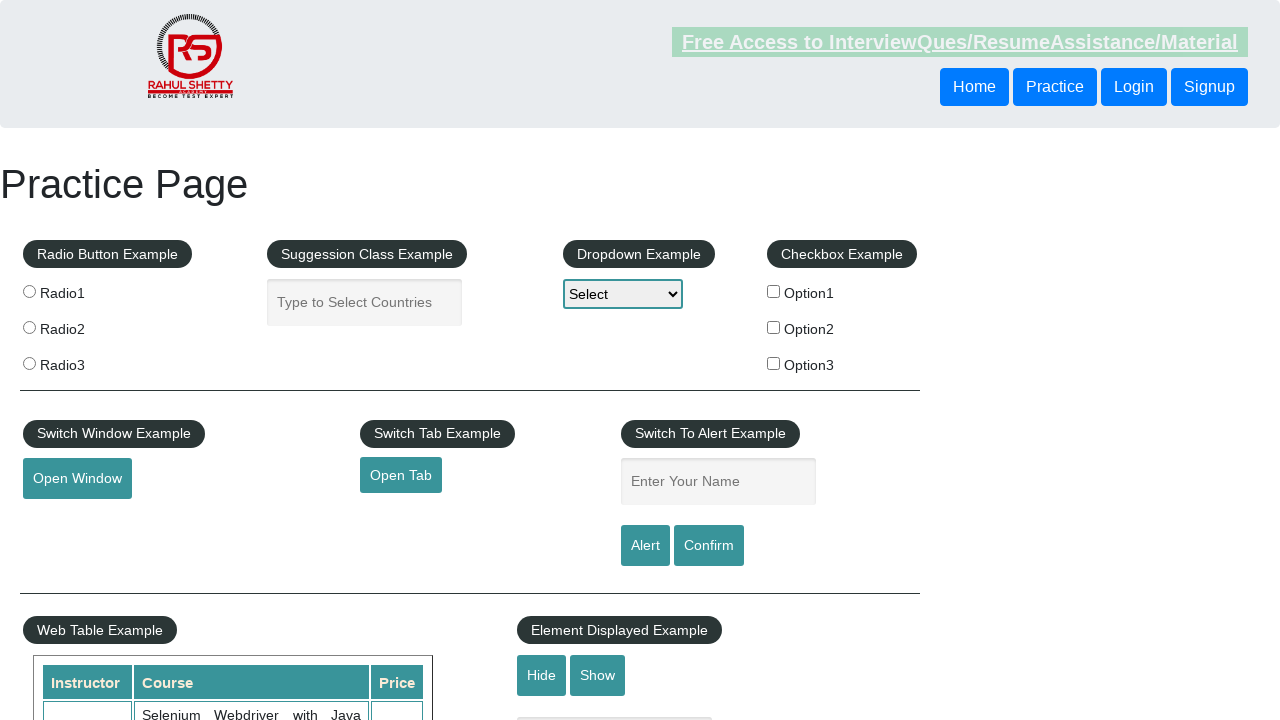

Accessed checkbox at index 1
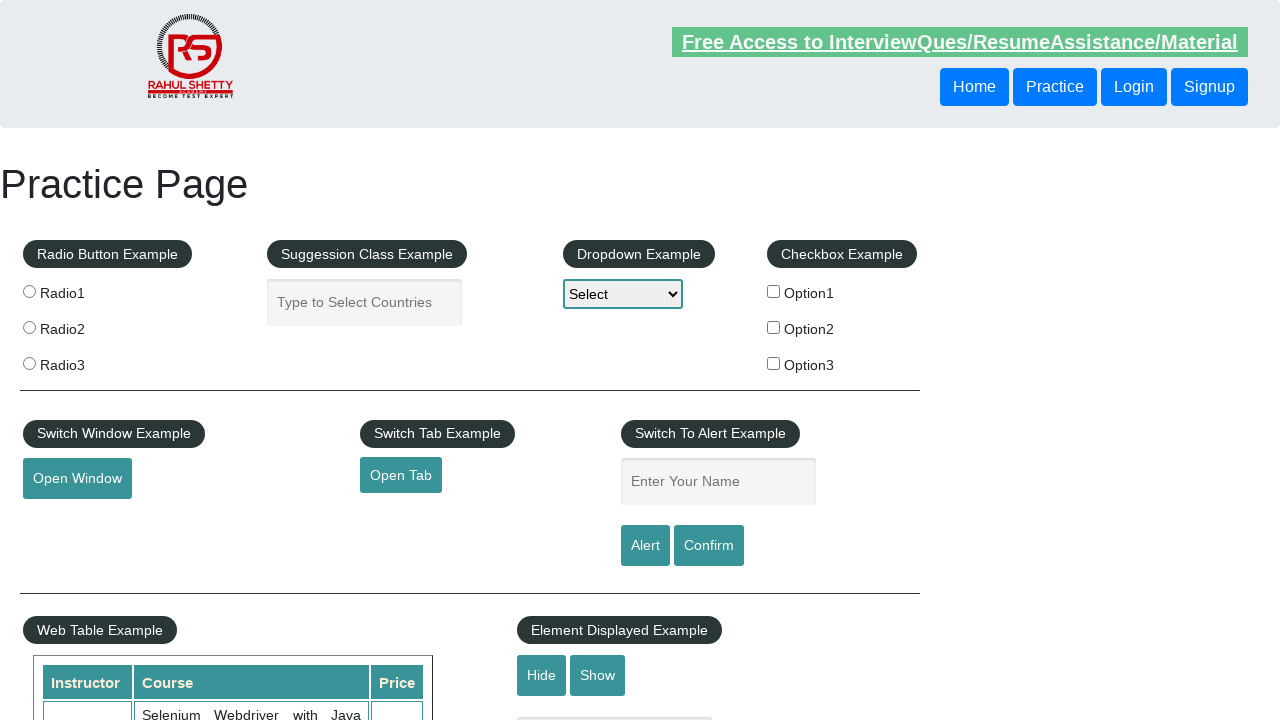

Found checkbox with value 'option2' and clicked it at (774, 327) on input[type='checkbox'] >> nth=1
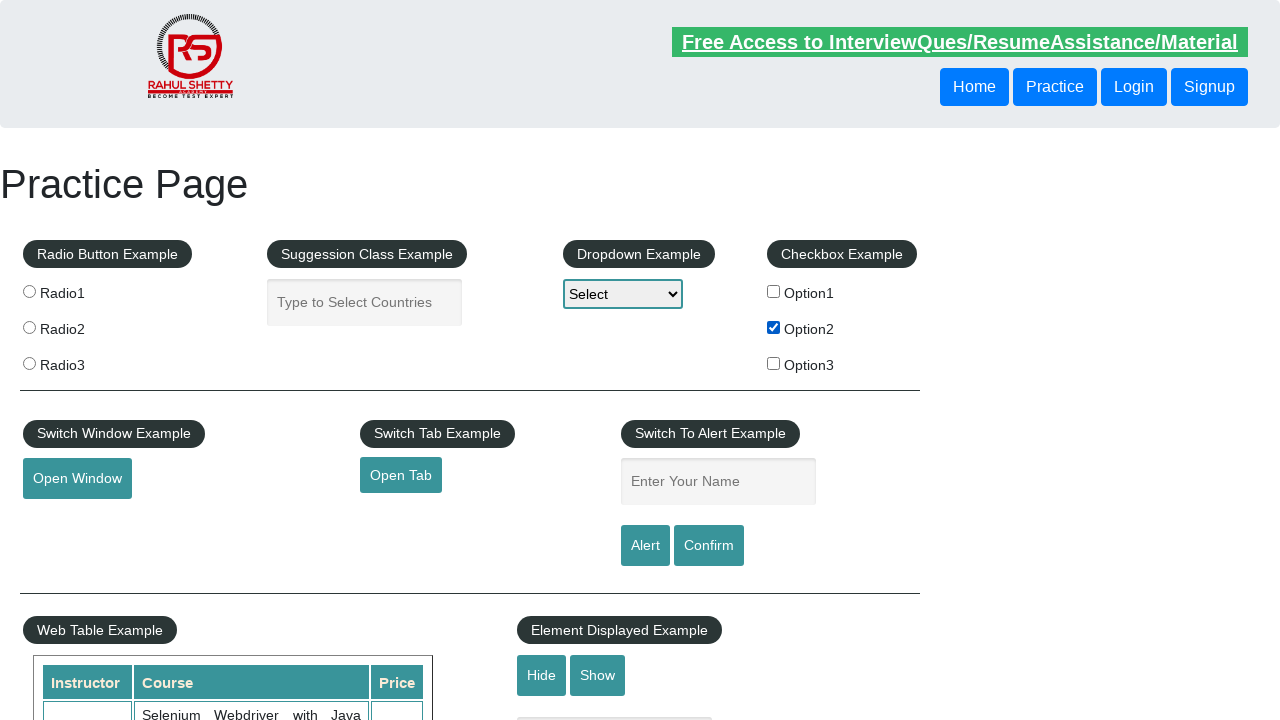

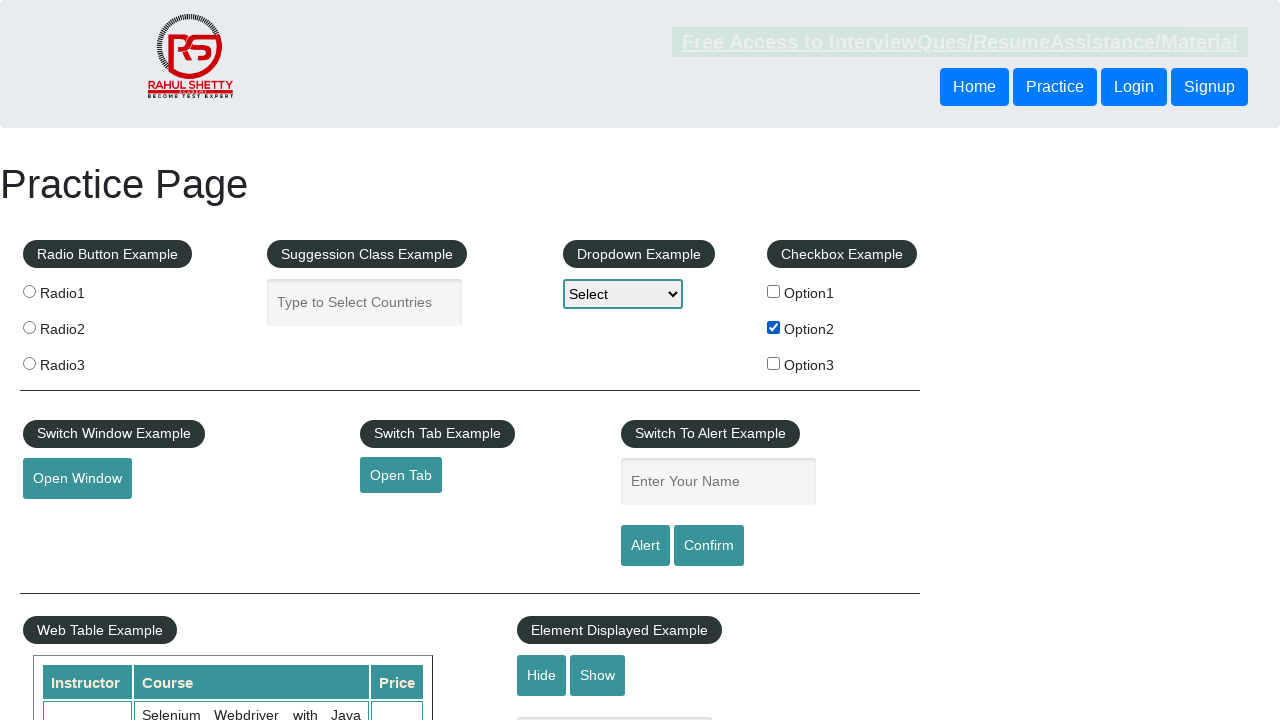